Verifies that the main page displays the hero title and subtitle with the expected text

Starting URL: https://webdriver.io/

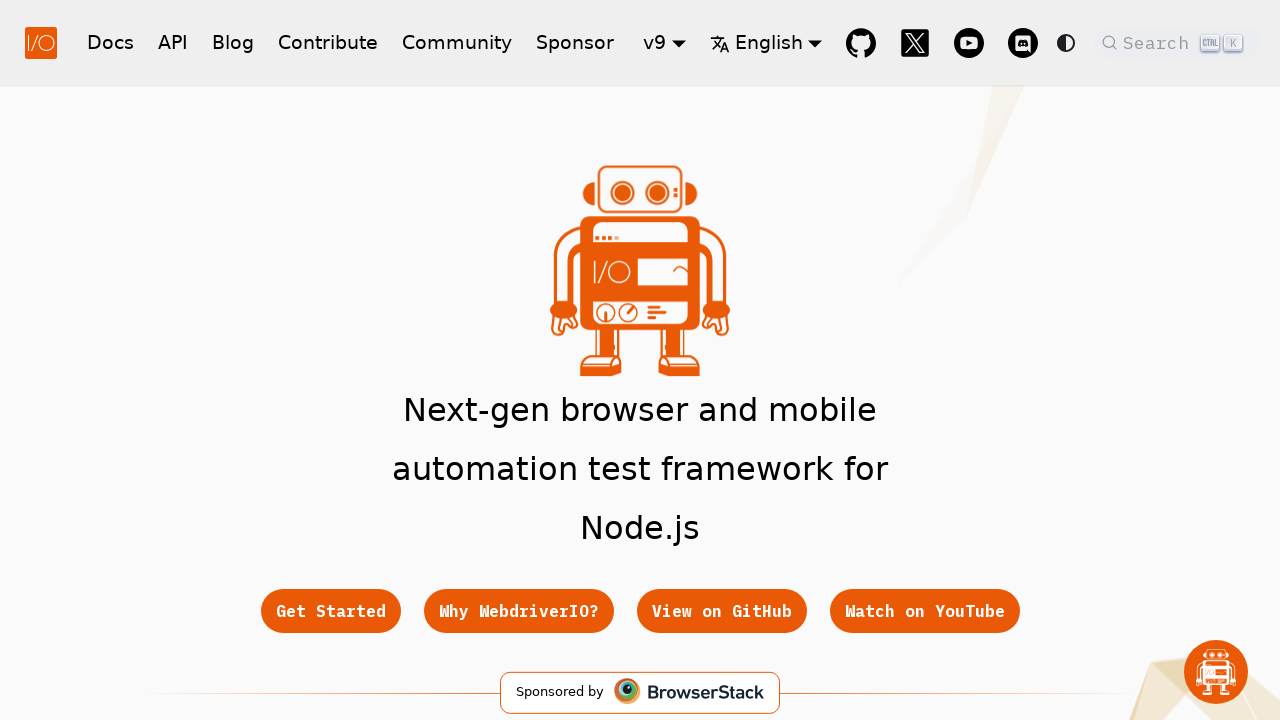

Waited for hero title to load on main page
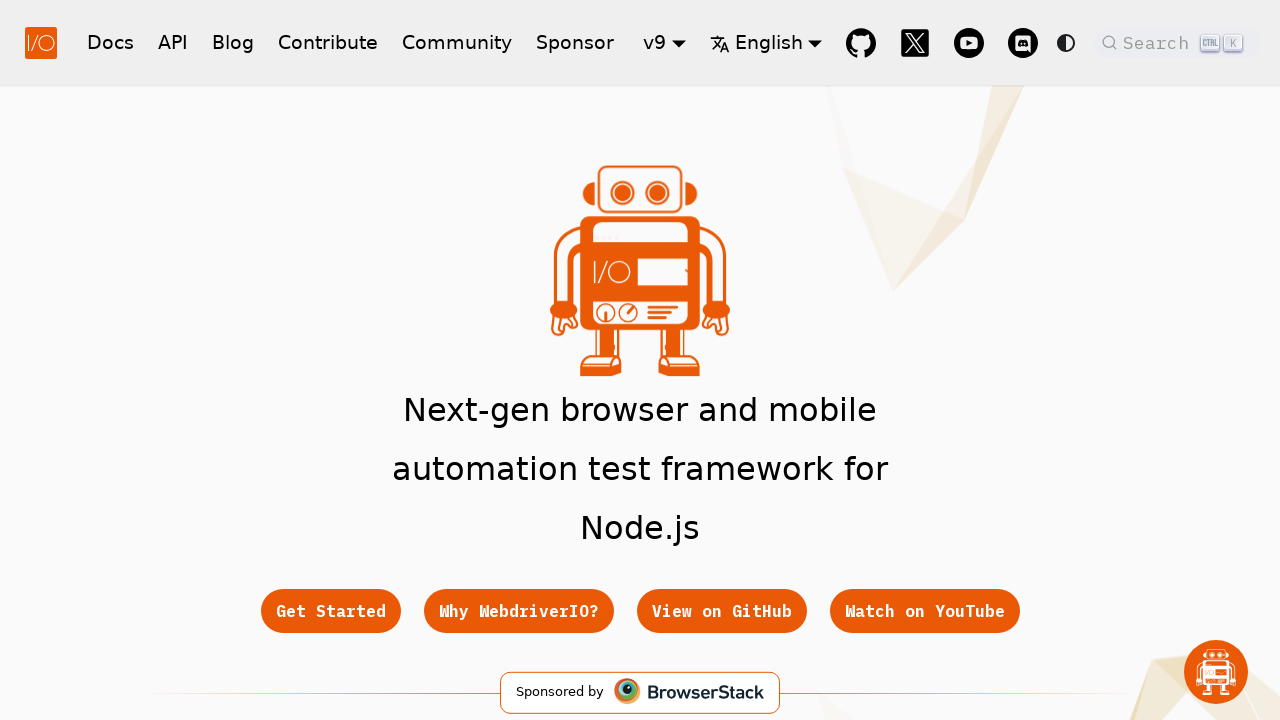

Located hero subtitle element
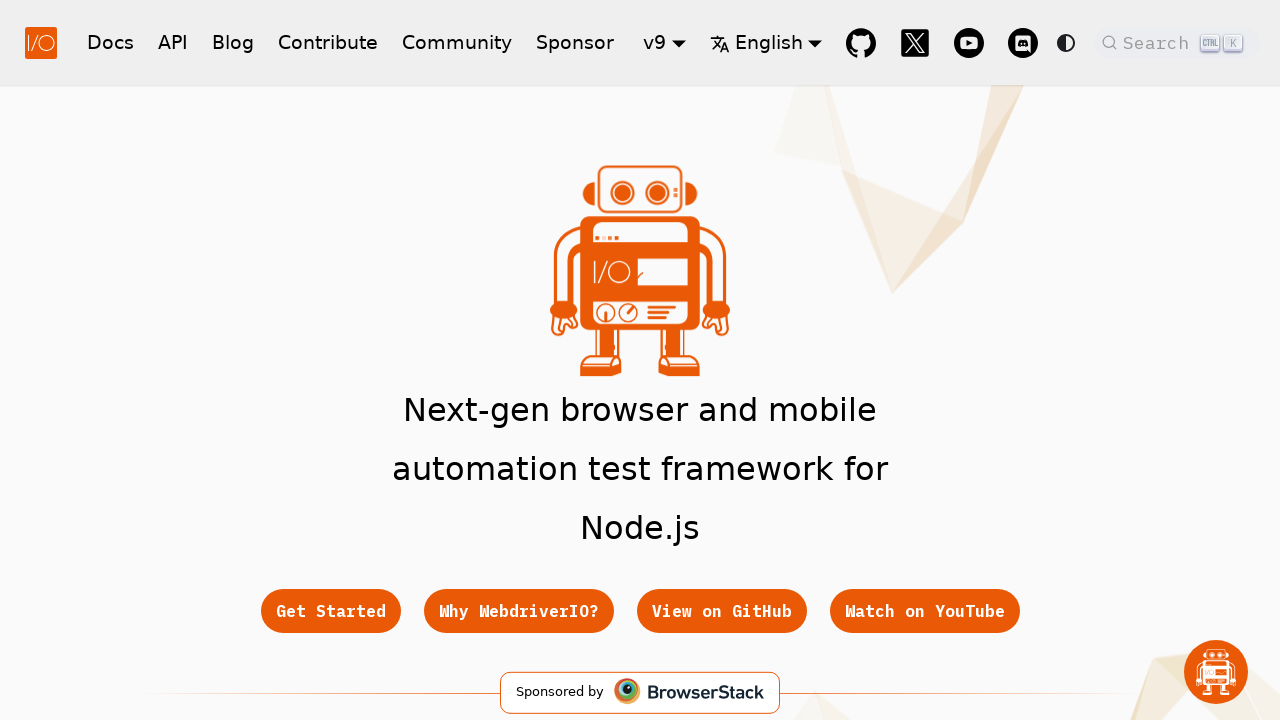

Waited for hero subtitle to be displayed
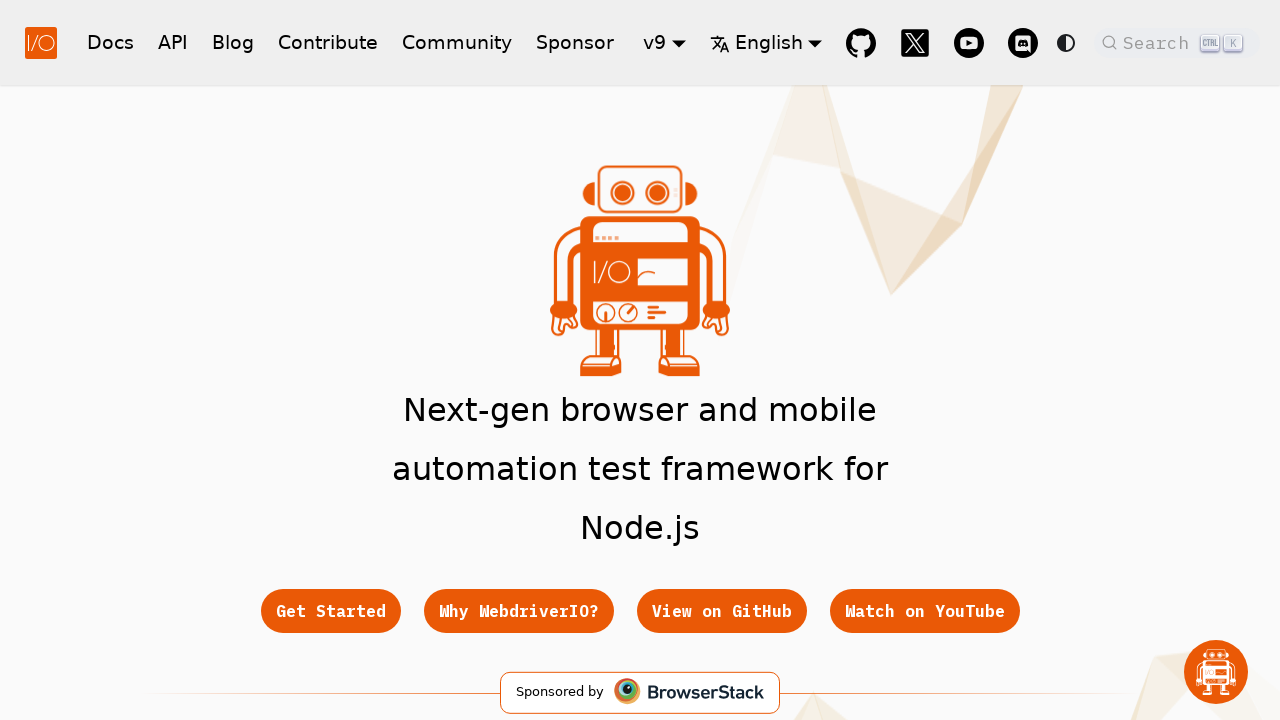

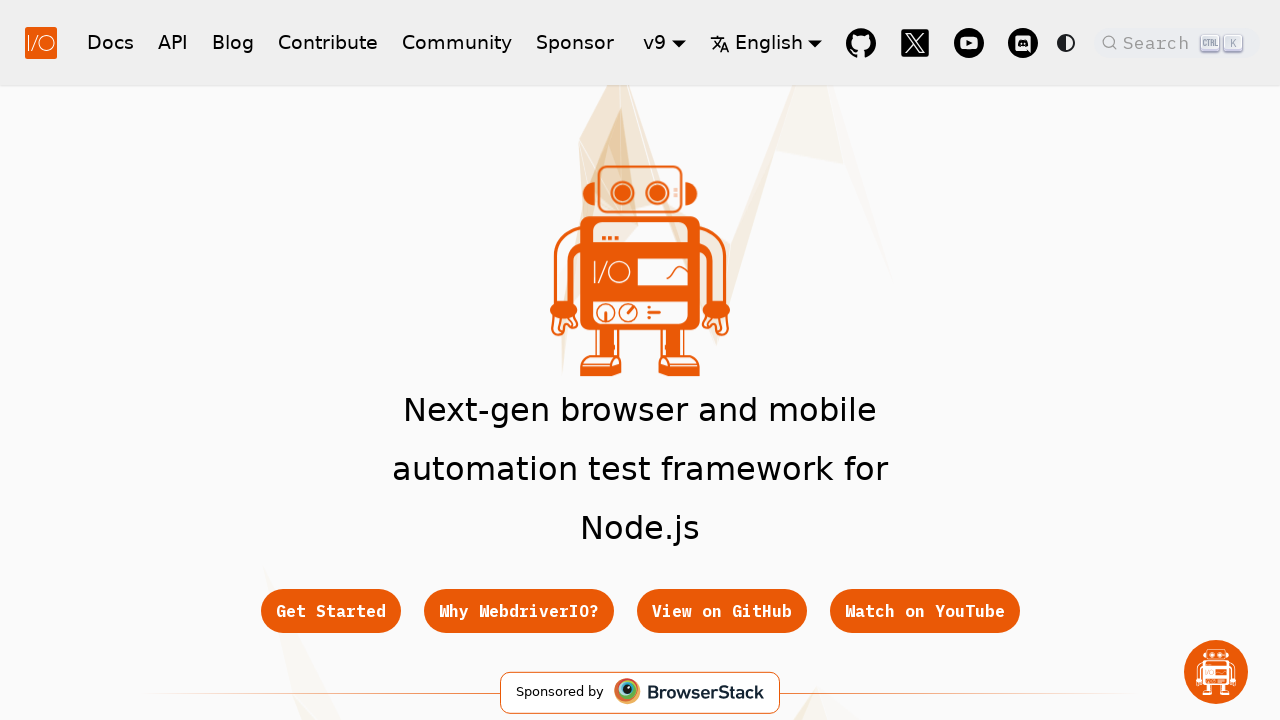